Tests the add-to-cart flow on DemoBlaze e-commerce site by selecting a Samsung Galaxy S6 product, adding it to cart, navigating to the cart page, and verifying the product is present.

Starting URL: https://www.demoblaze.com/

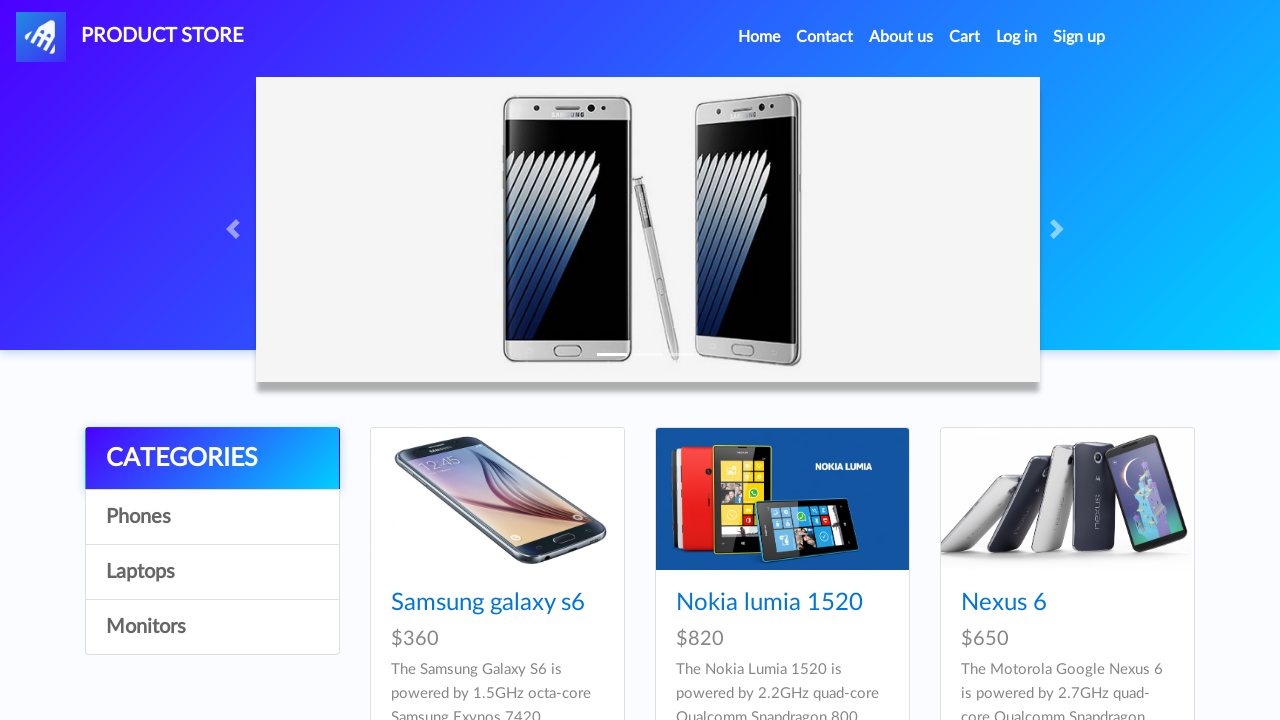

Clicked on Samsung Galaxy S6 product at (488, 603) on text=Samsung galaxy s6
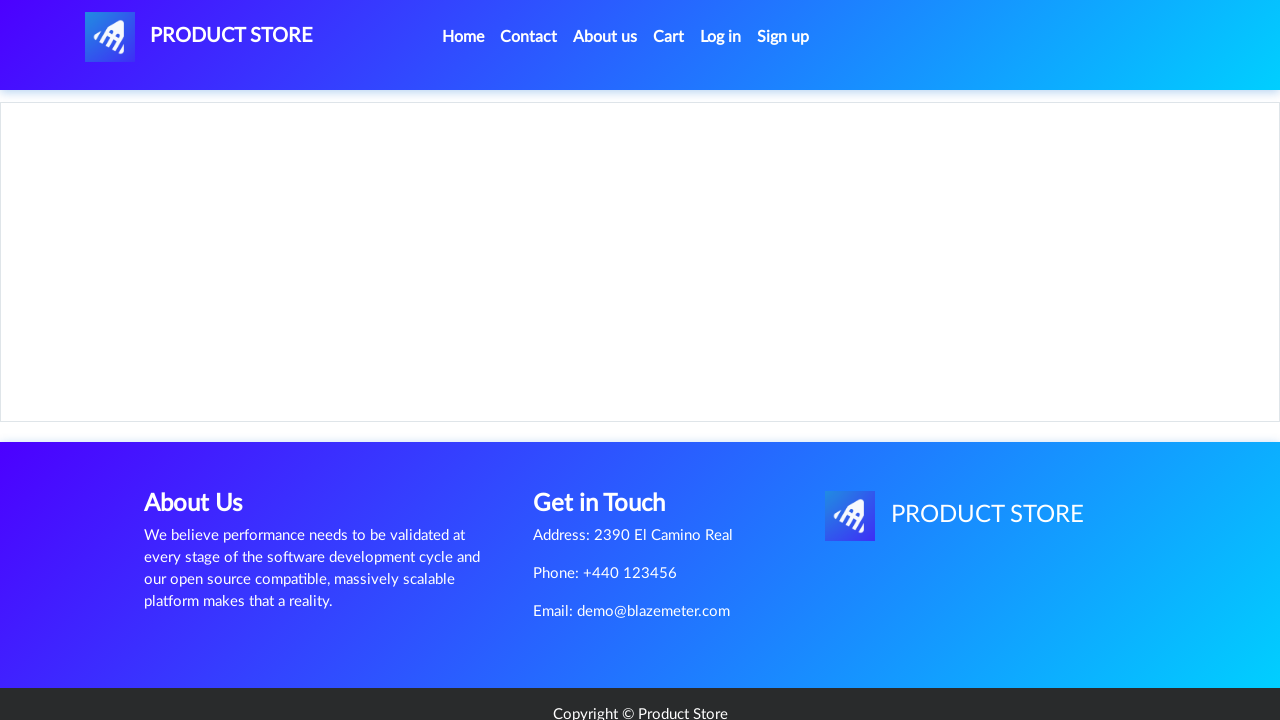

Product page loaded successfully
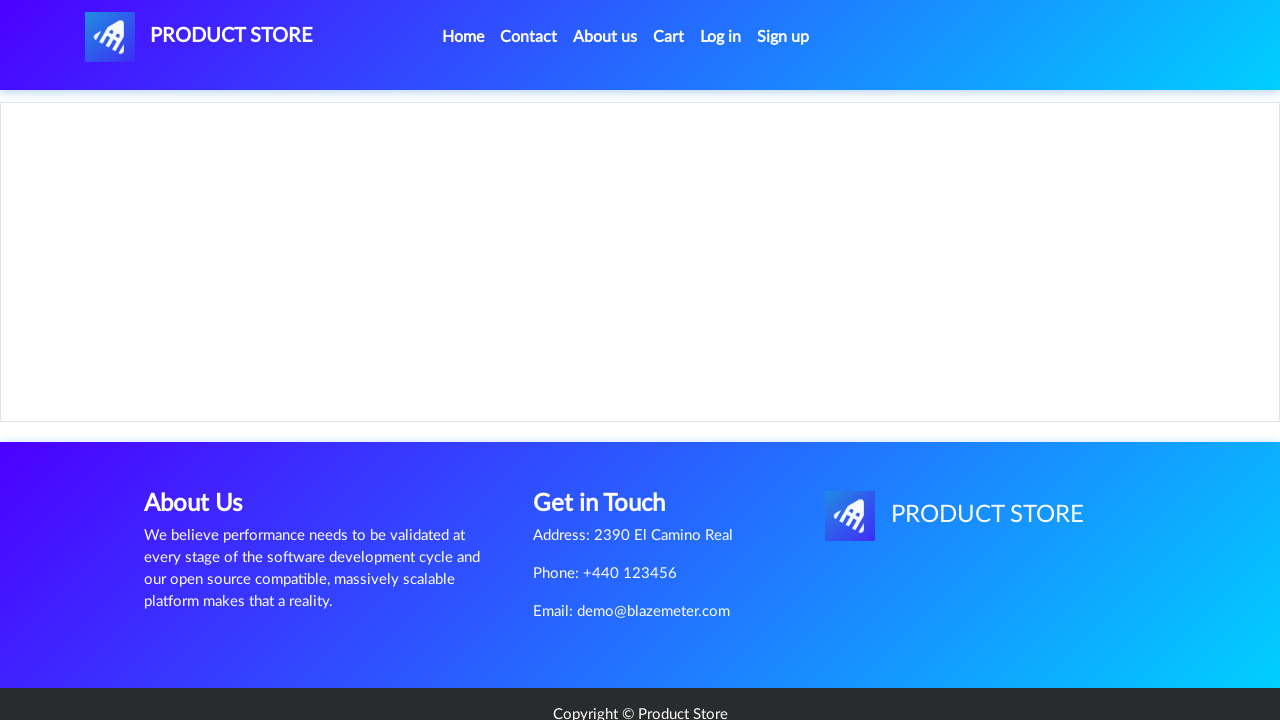

Set up dialog handler to accept confirmation
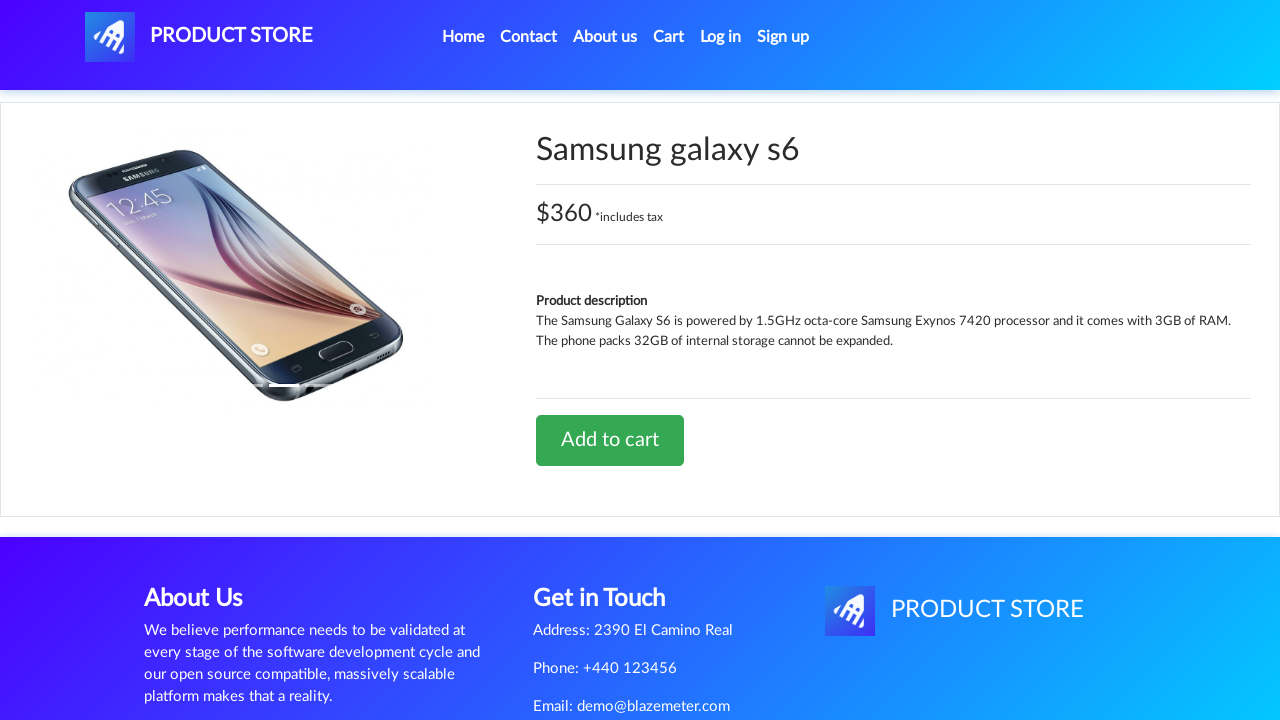

Clicked 'Add to cart' button at (610, 440) on text=Add to cart
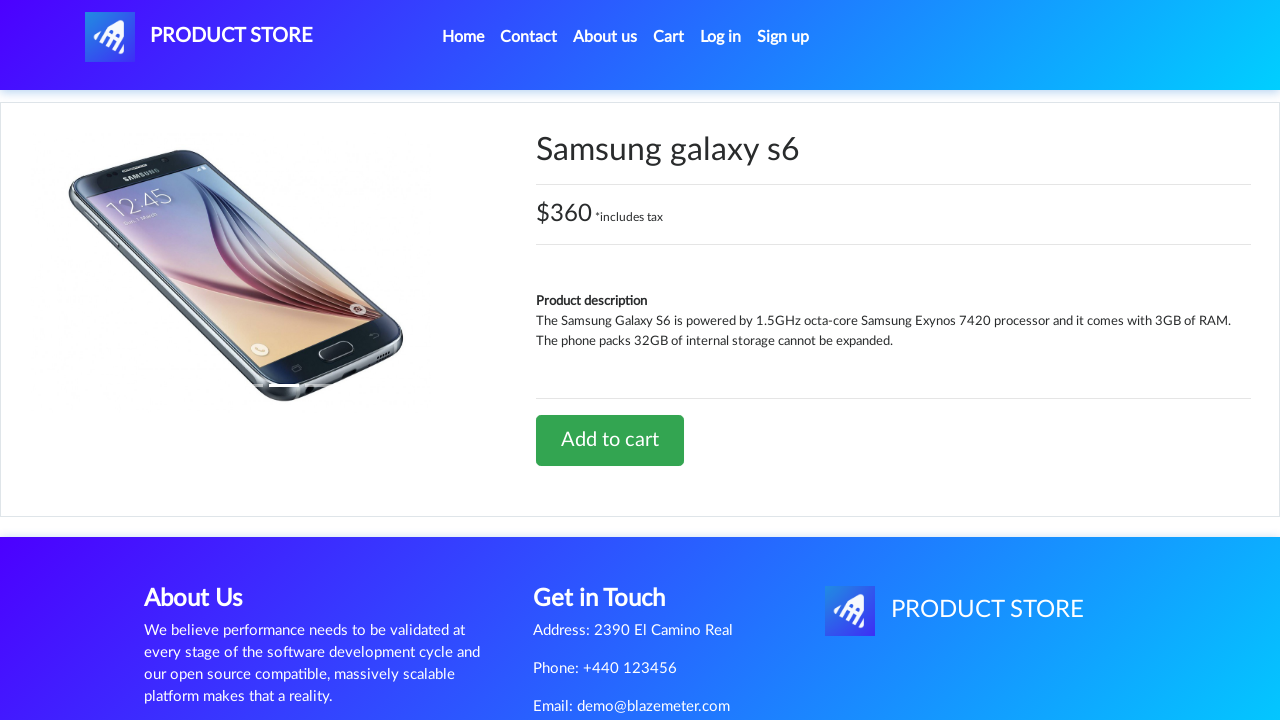

Waited for add to cart action to complete
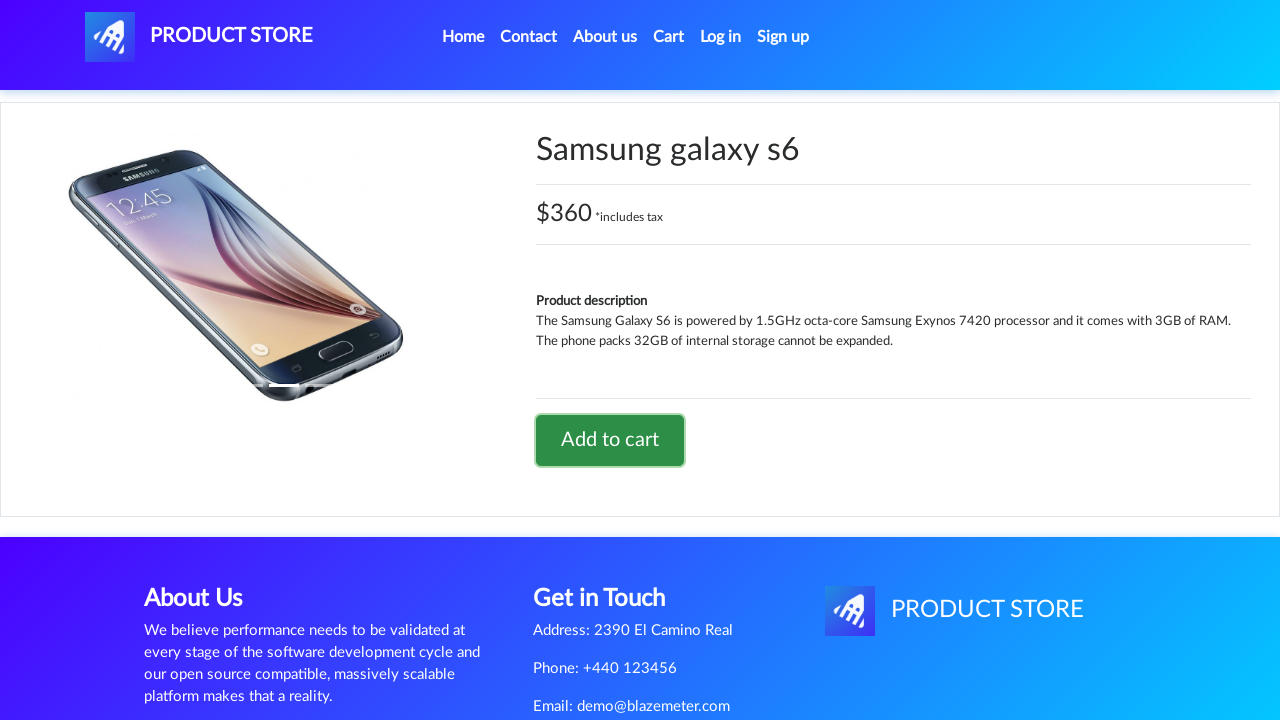

Clicked on Cart navigation at (669, 37) on text=Cart
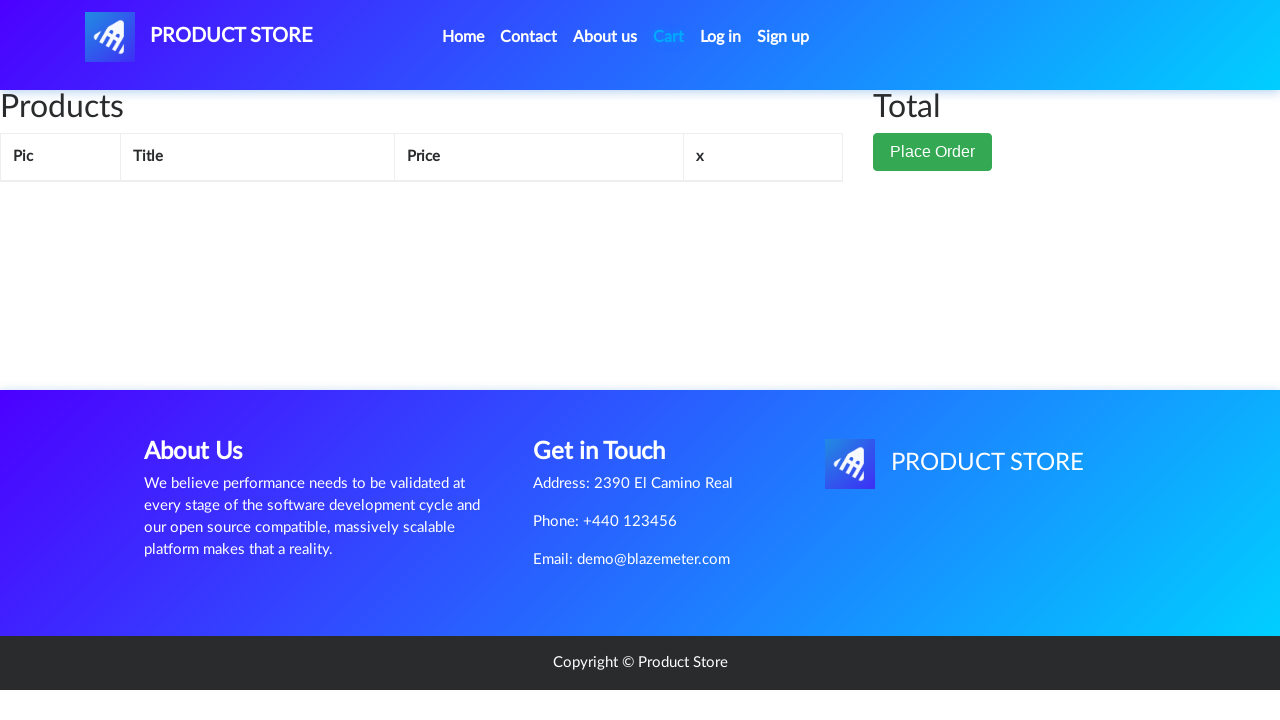

Cart page loaded successfully
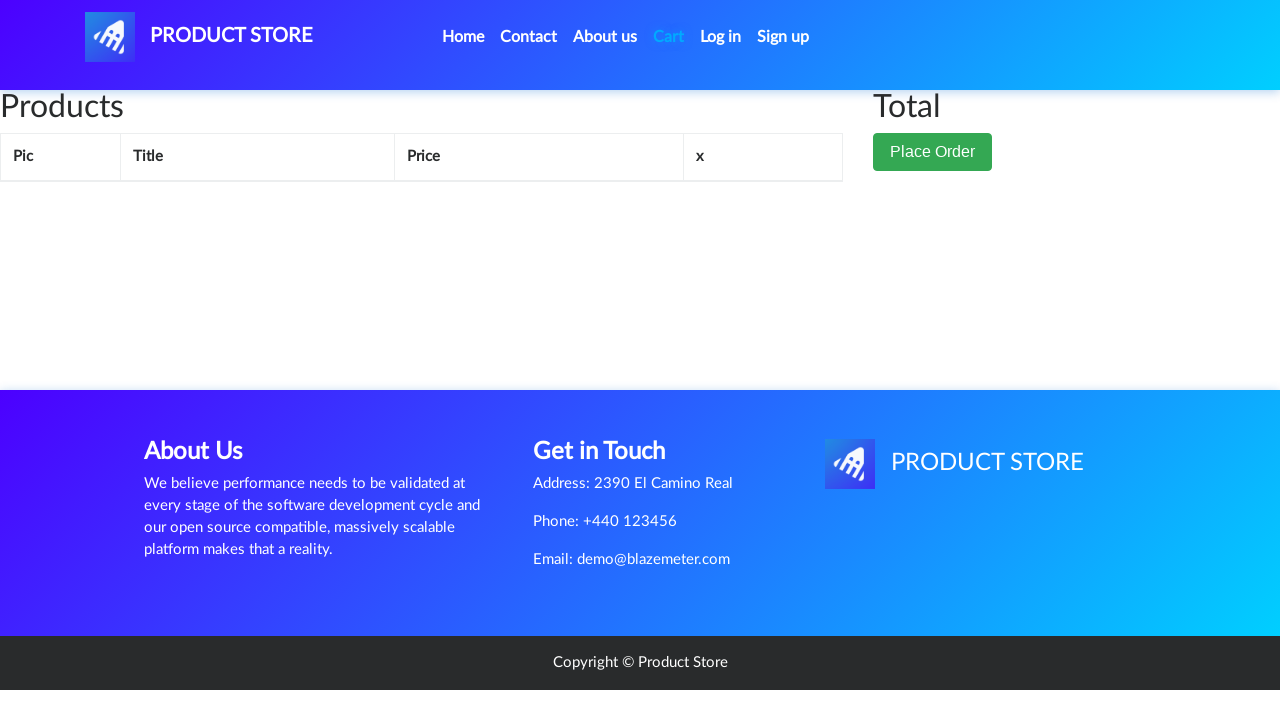

Verified Samsung Galaxy S6 is present in cart
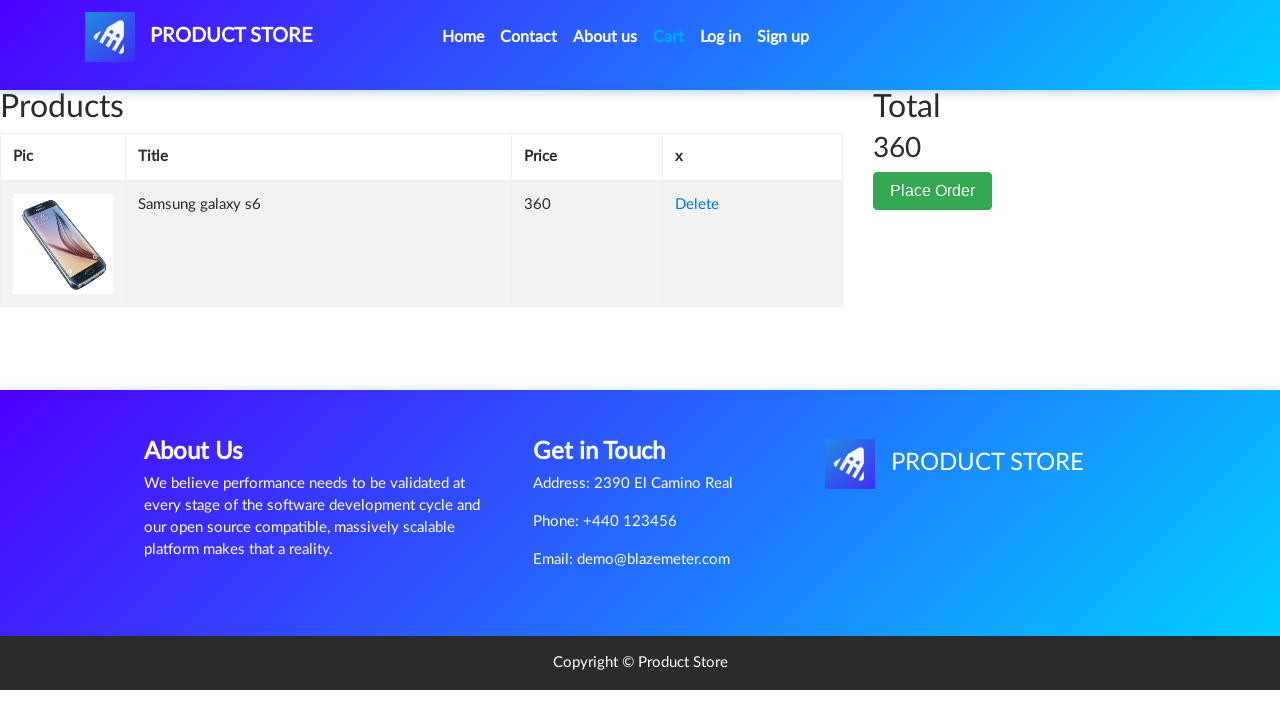

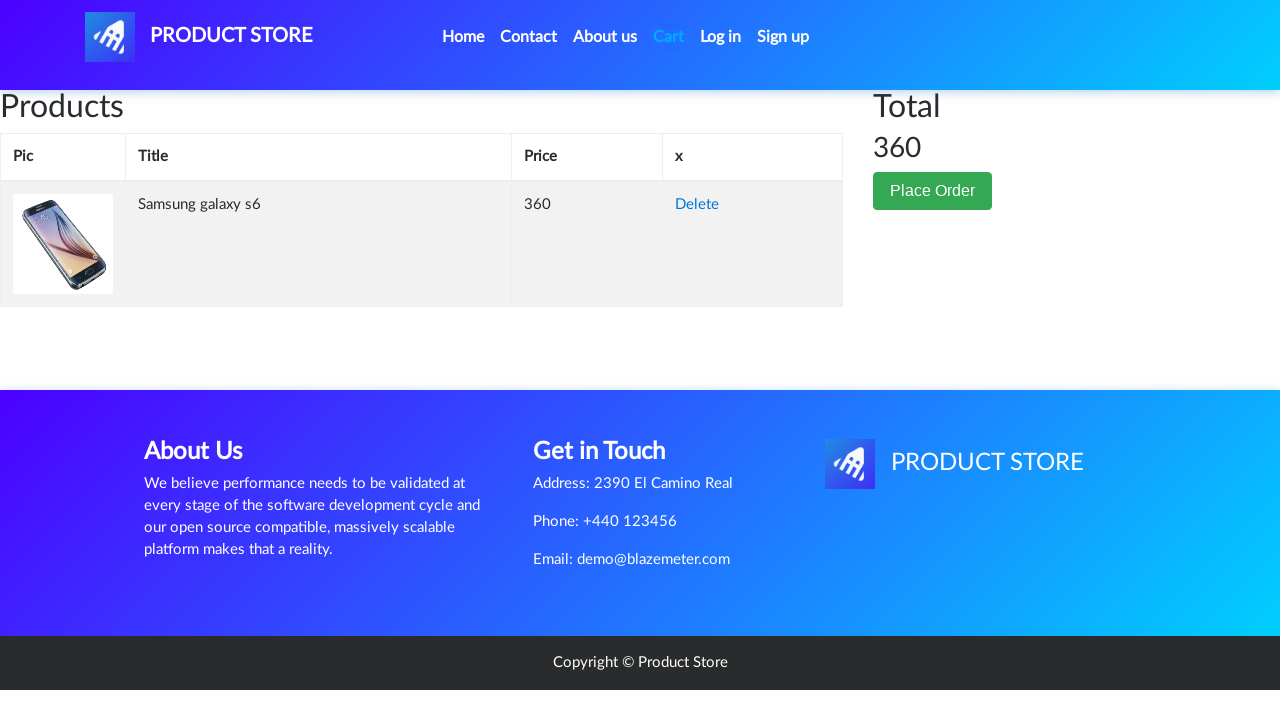